Tests the monitor category filter by clicking on the Monitors link and verifying that exactly 2 monitor products are displayed

Starting URL: https://www.demoblaze.com/

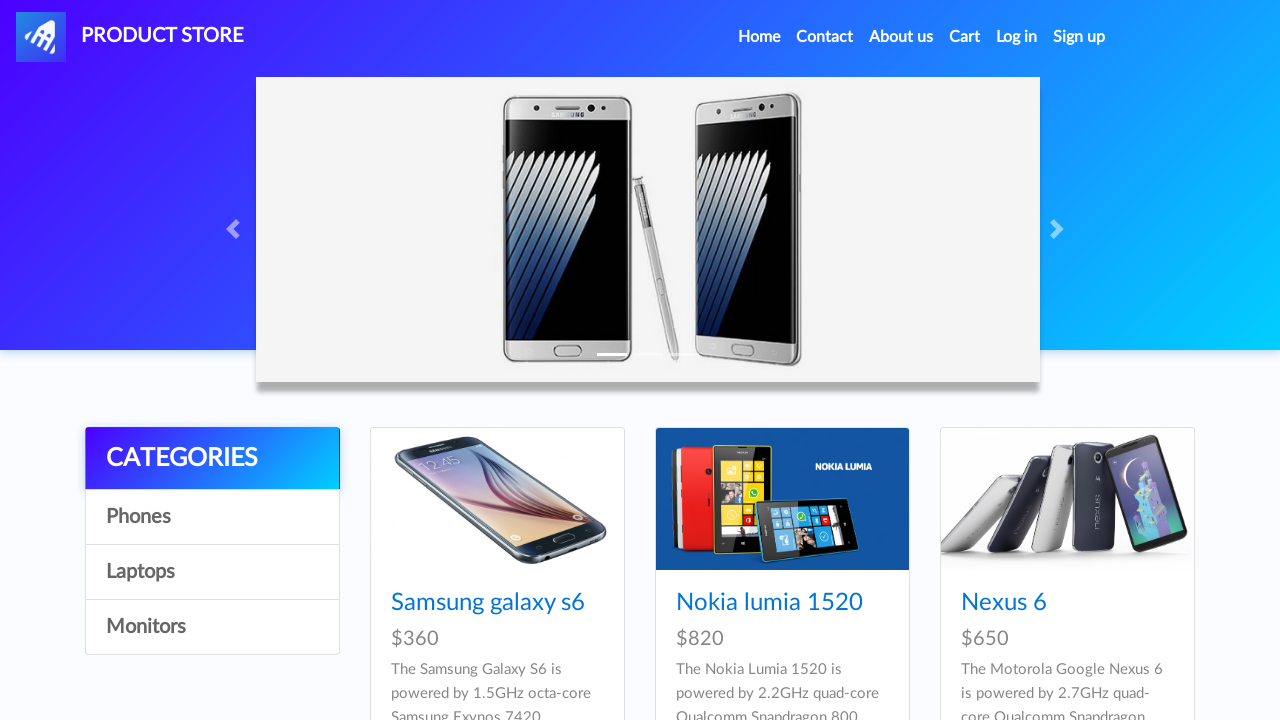

Clicked on Monitors category link at (212, 627) on [onclick="byCat('monitor')"]
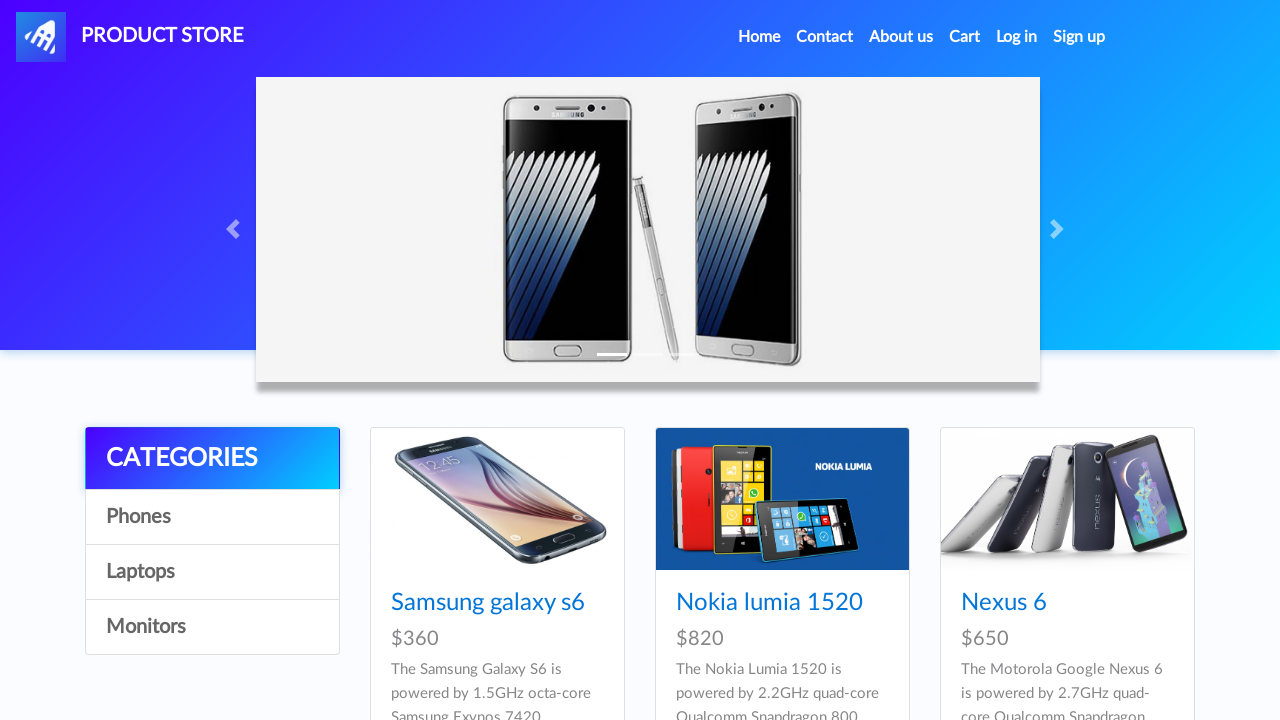

Waited for monitors to load
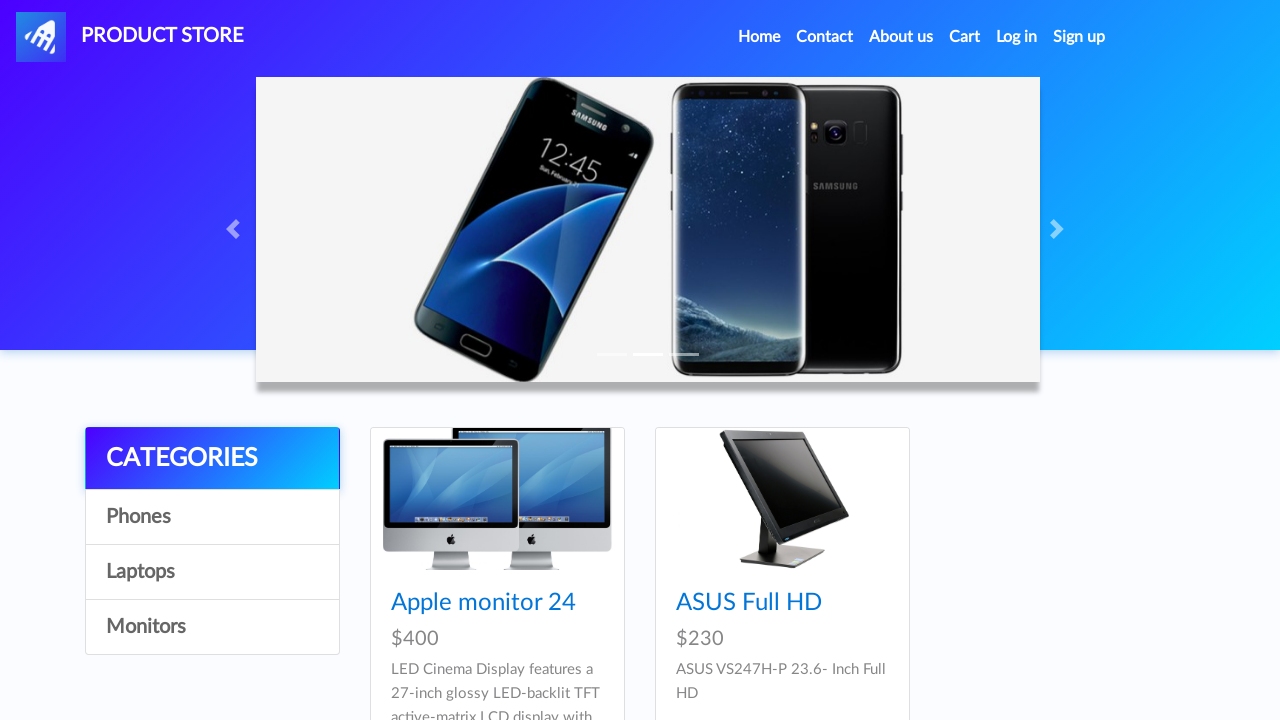

Located monitor product cards
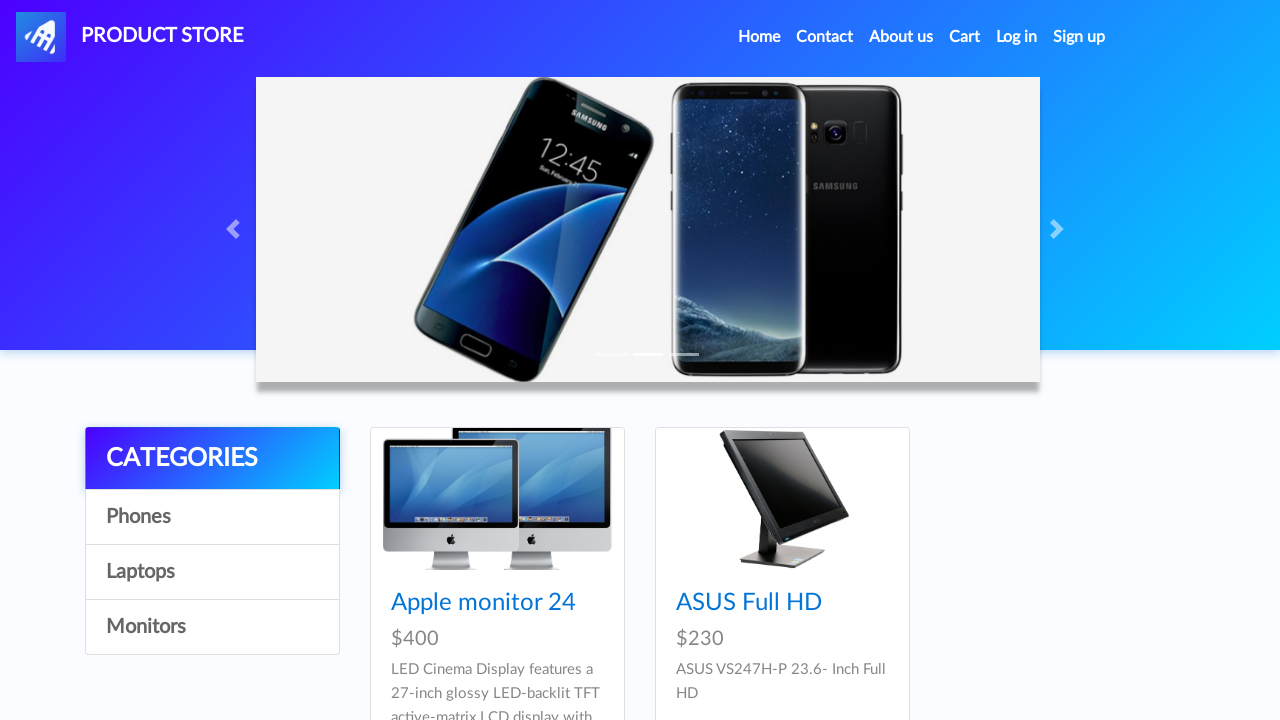

Verified exactly 2 monitor products are displayed
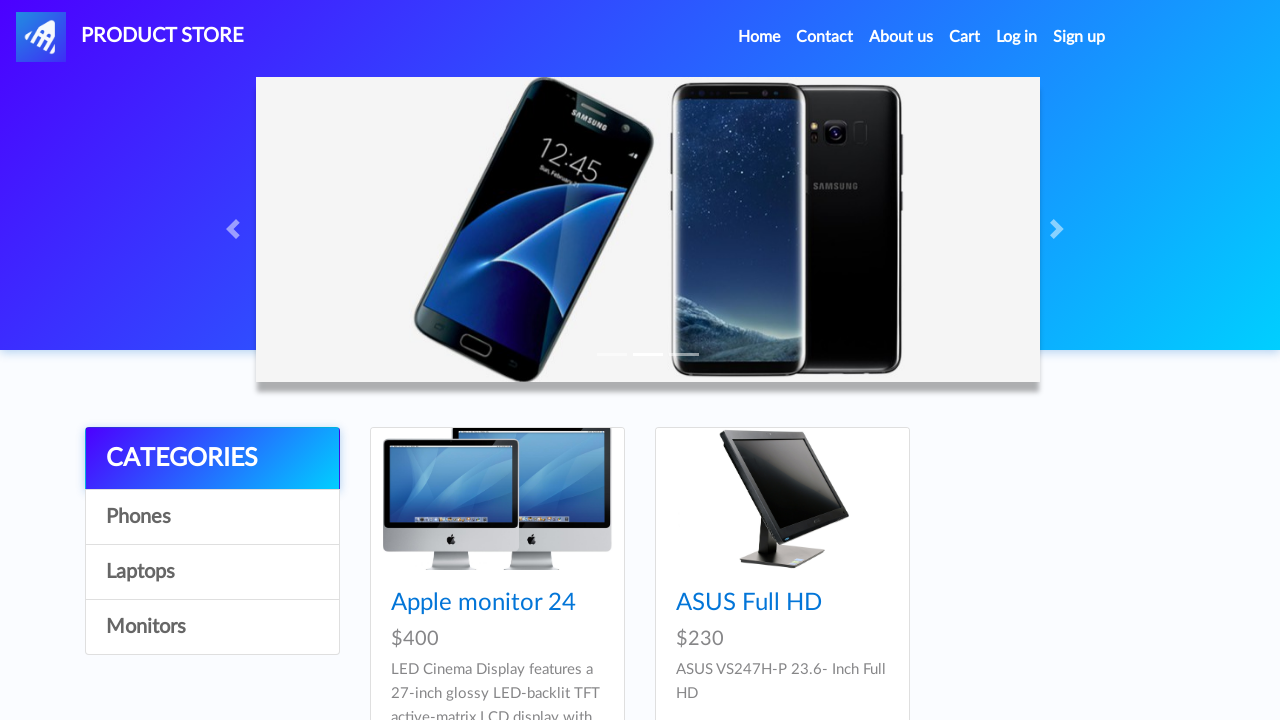

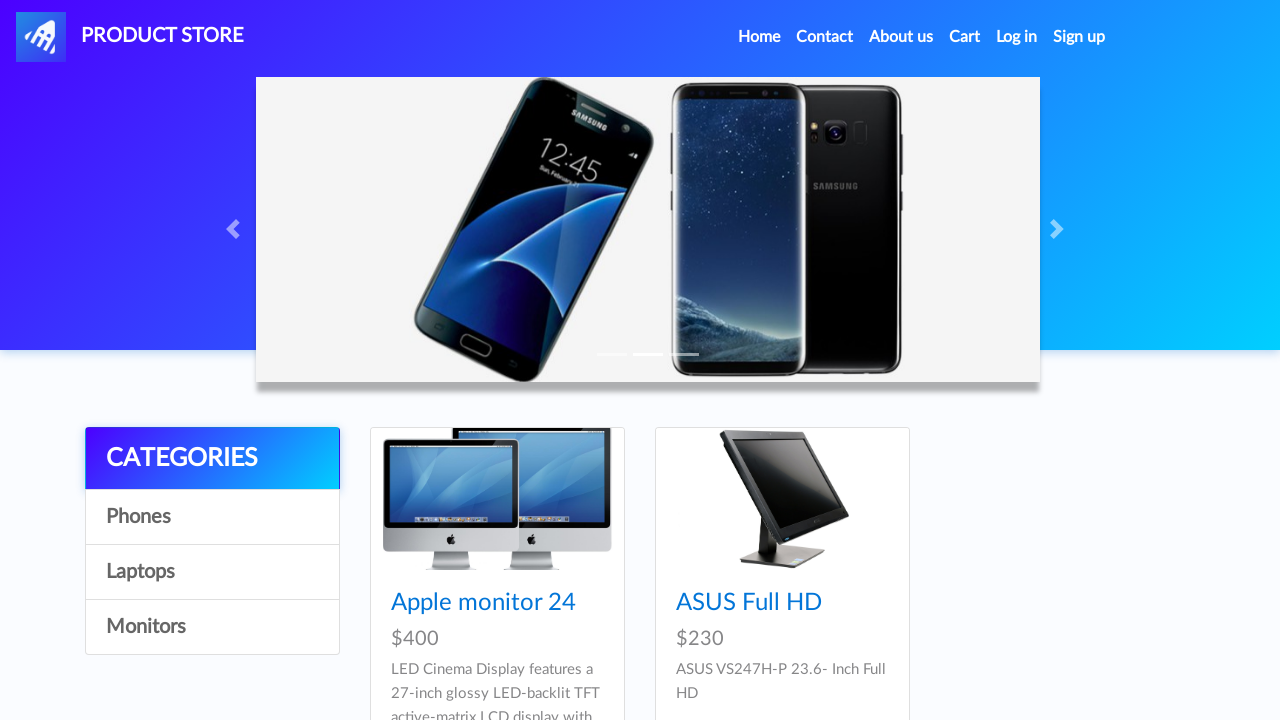